Verifies that the page defaults to light mode when no color scheme preference is set

Starting URL: https://genderswap.fm

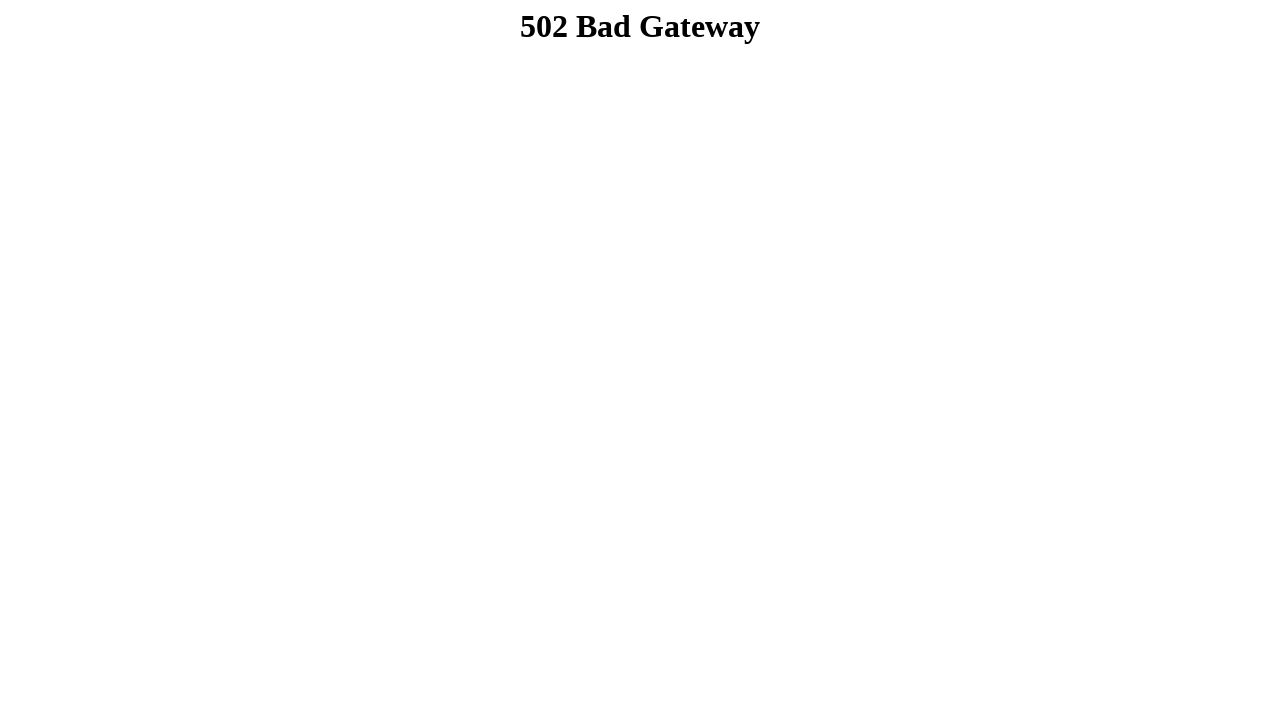

Cleared localStorage theme preference
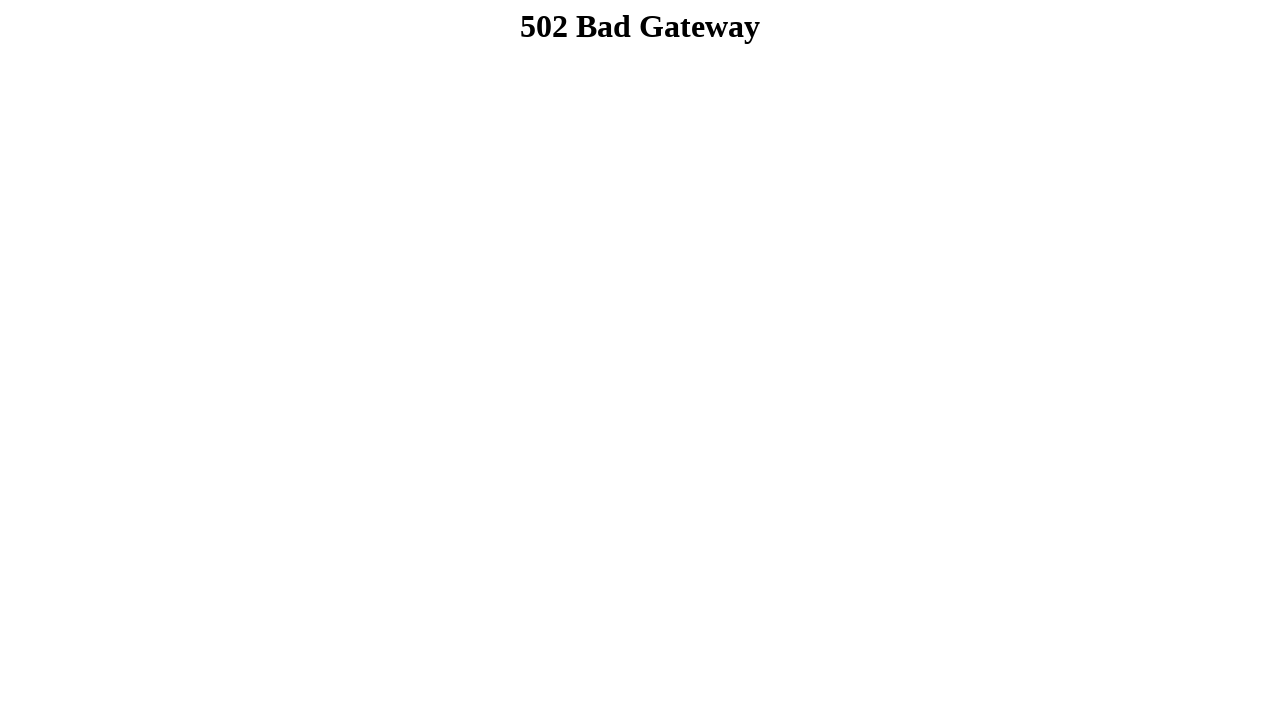

Navigated to https://genderswap.fm
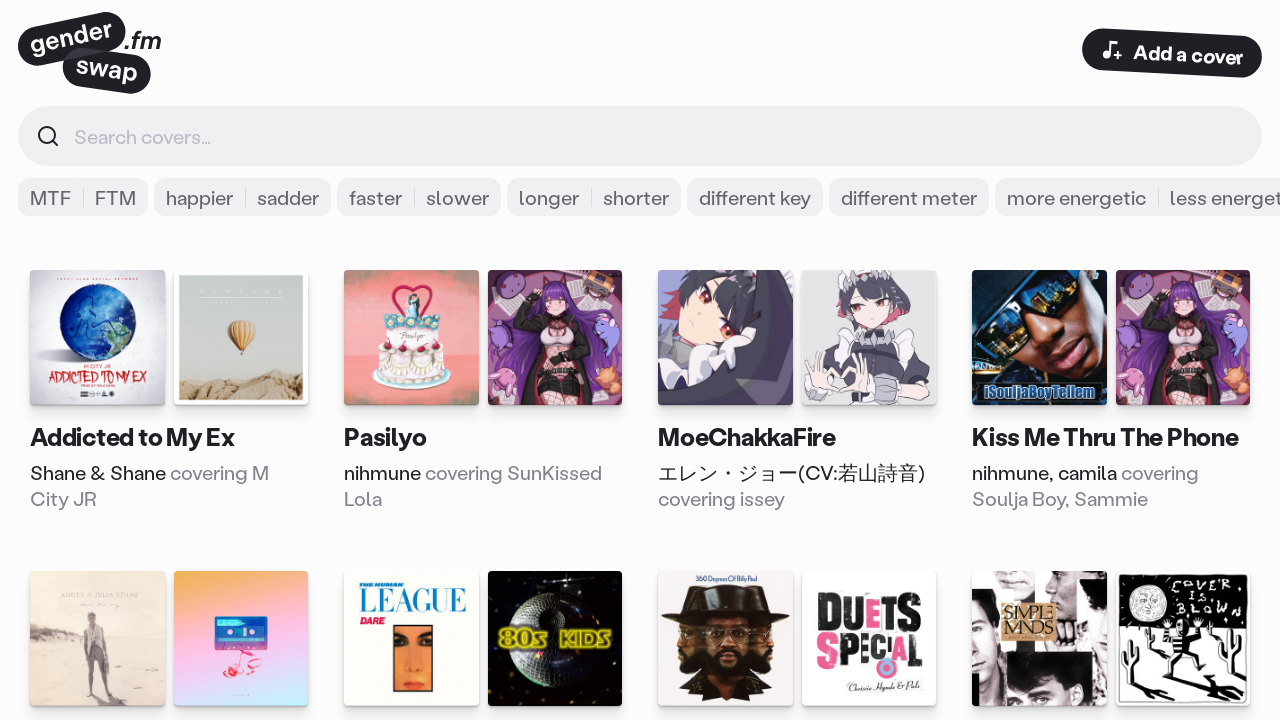

Reloaded page to apply default color scheme
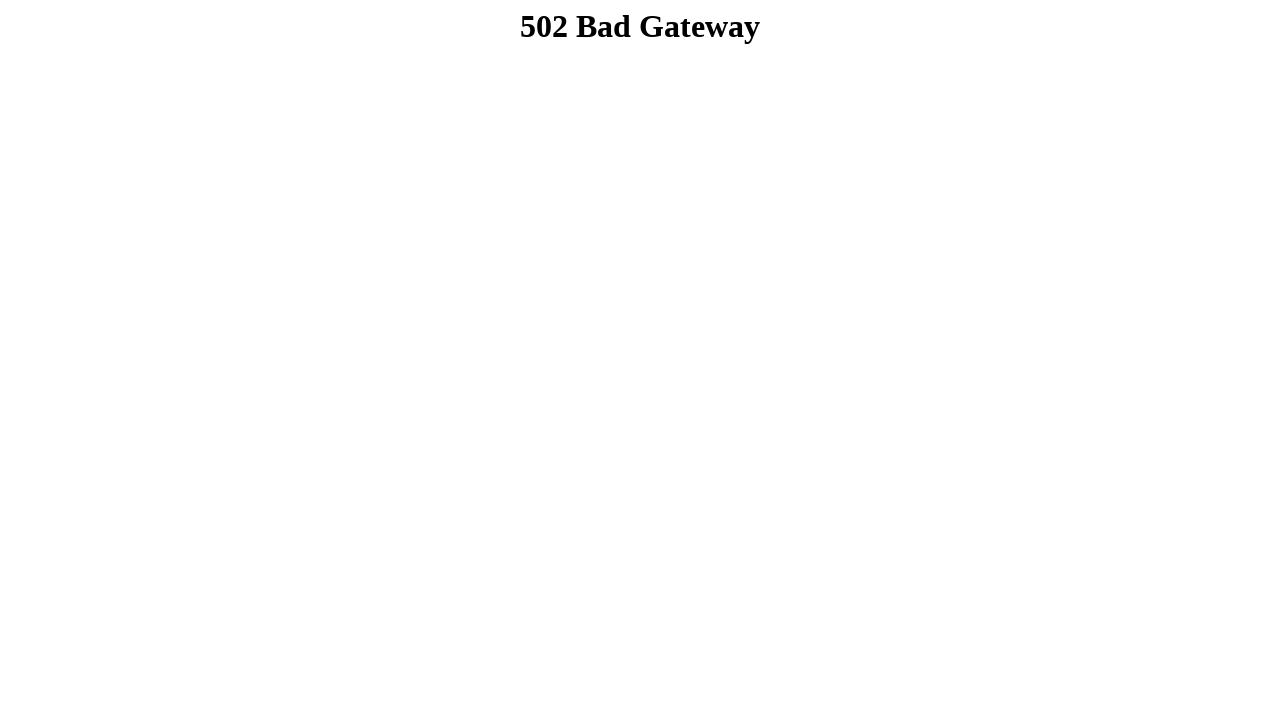

Located html element to check color scheme class
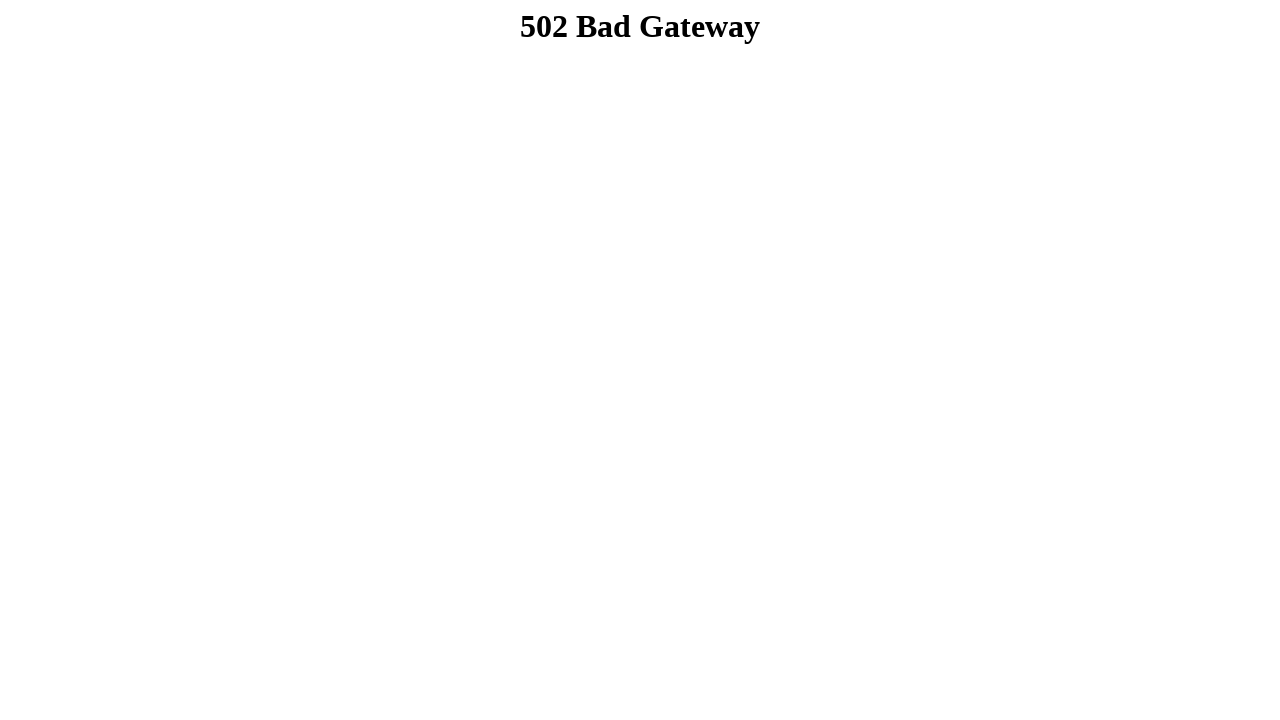

Verified that html element does not have 'dark' class - page defaults to light mode
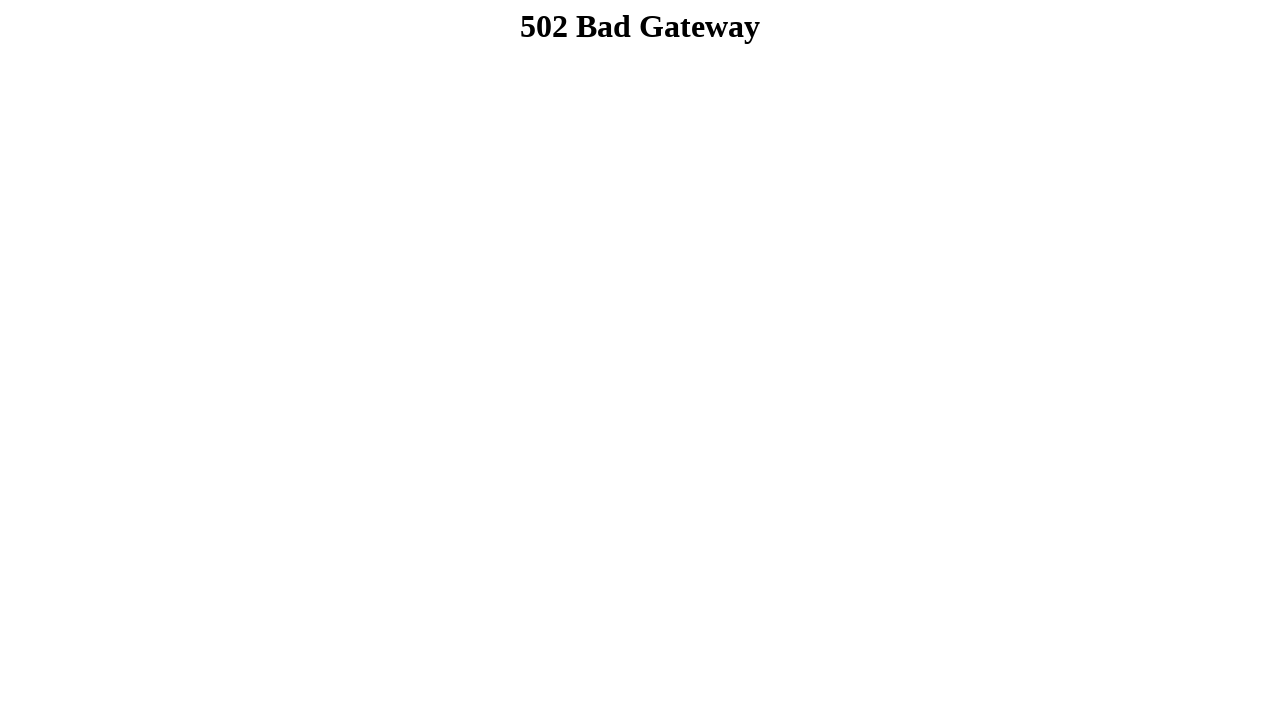

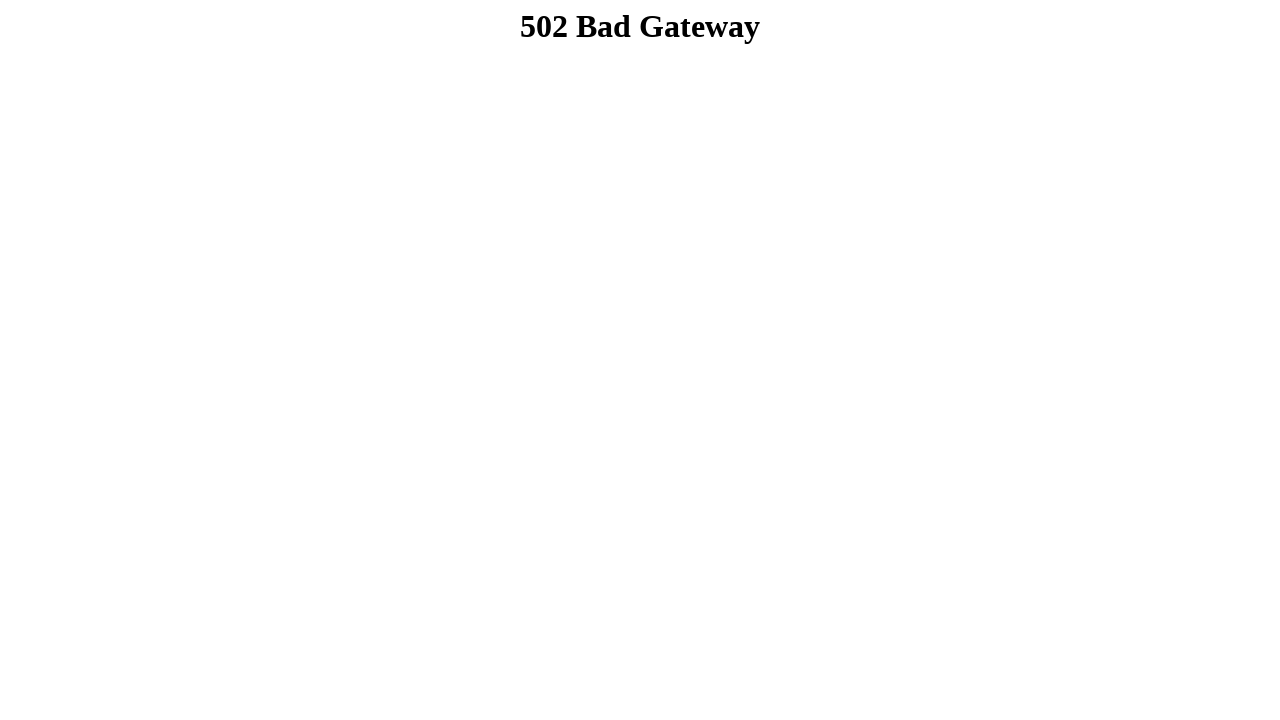